Verifies that the Get Started button on WebdriverIO homepage is displayed

Starting URL: https://webdriver.io/

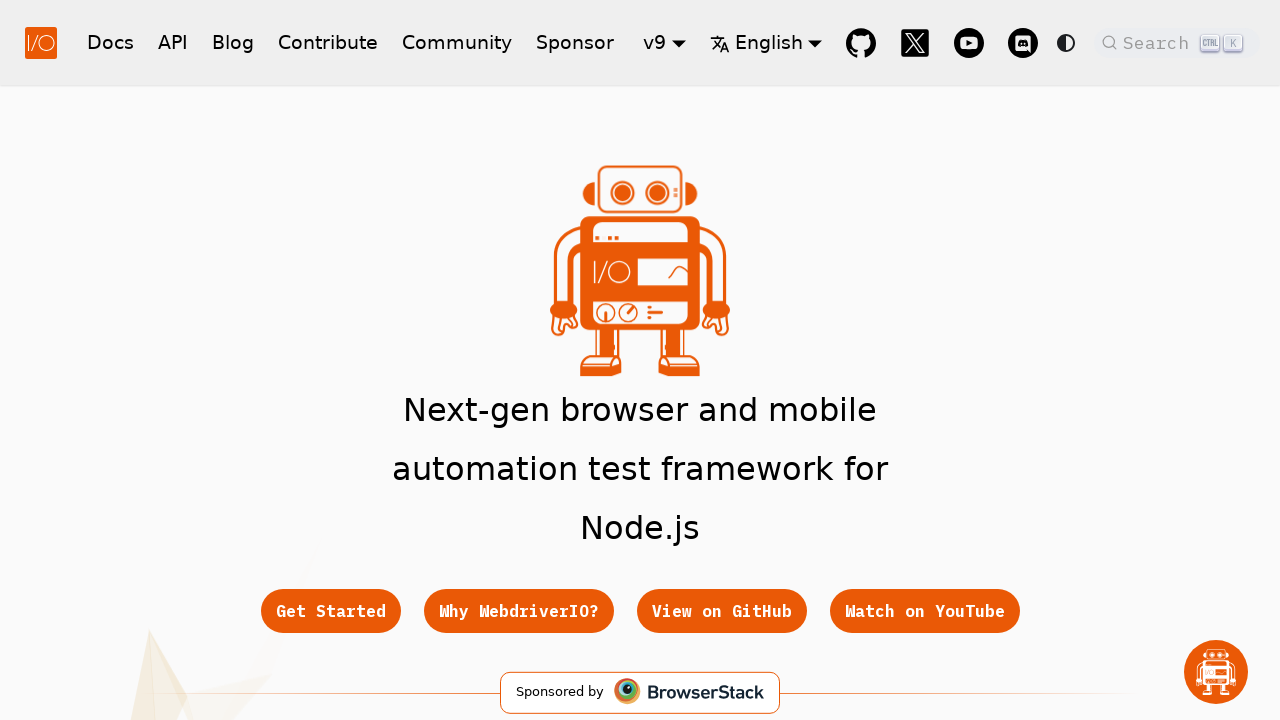

Get Started button is displayed and visible on WebdriverIO homepage
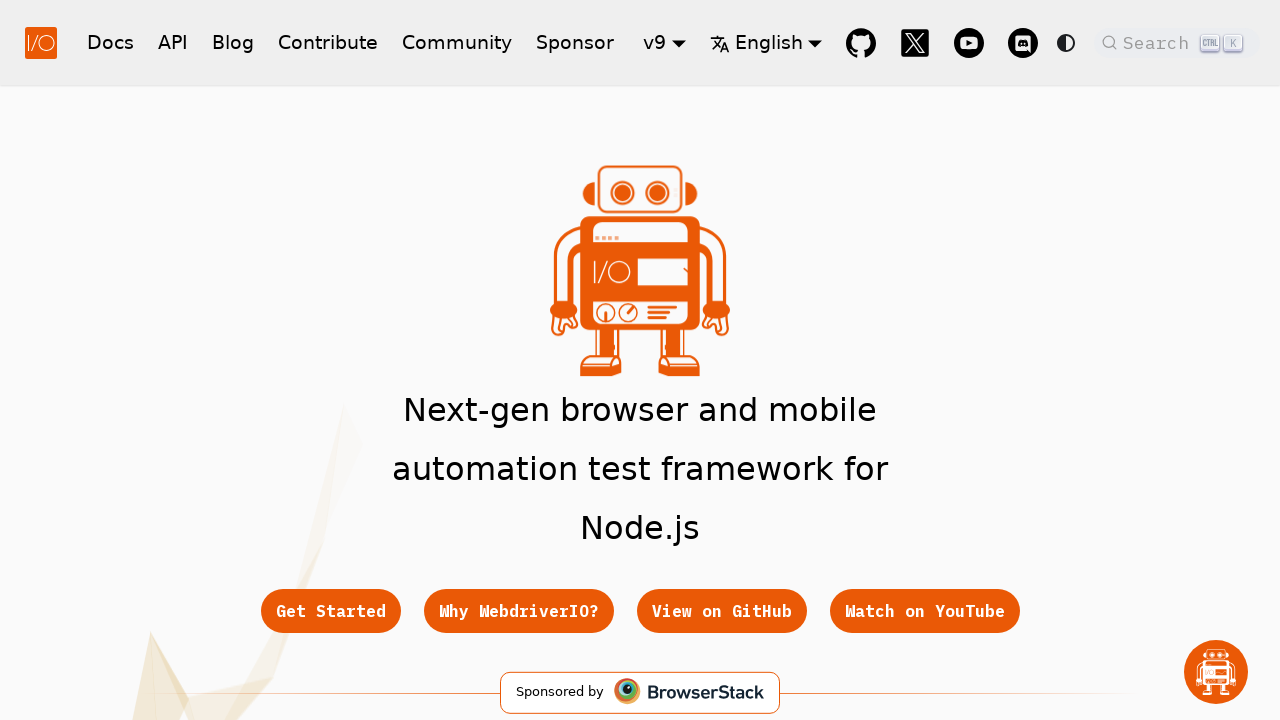

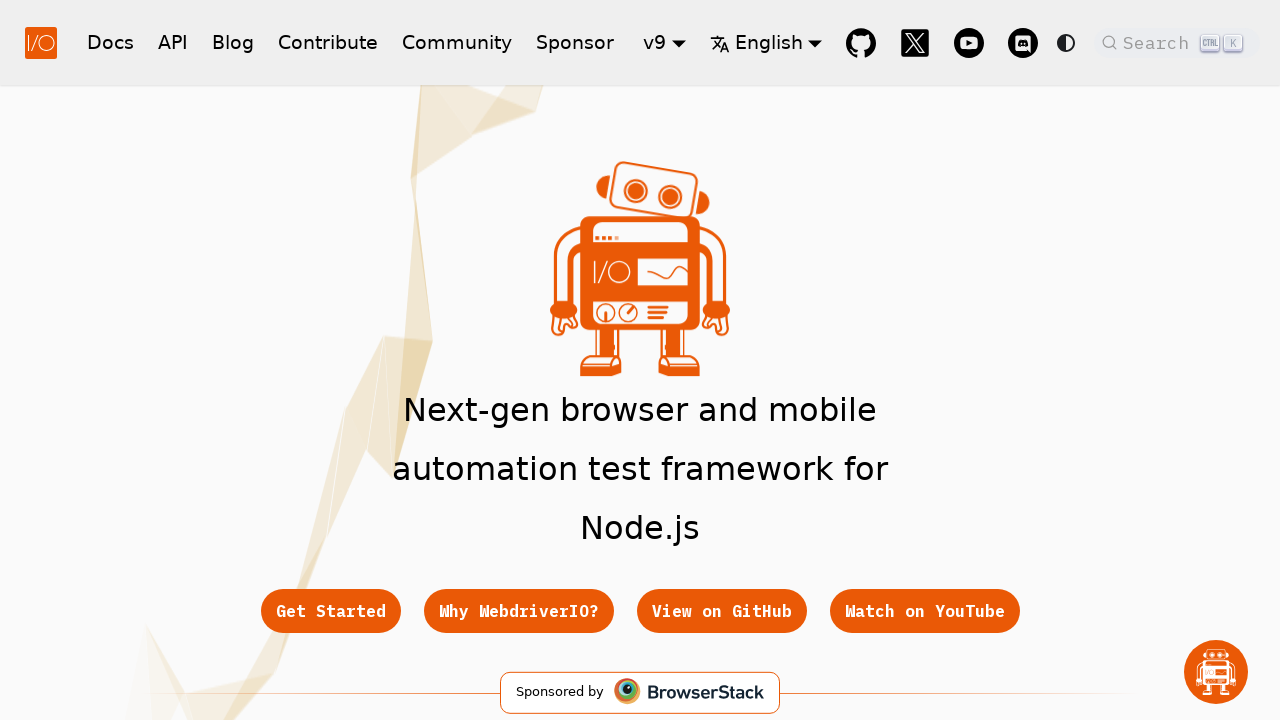